Tests iframe handling by switching into an iframe, triggering an alert, accepting it, then switching back to main content and clicking another button

Starting URL: https://www.w3schools.com/js/tryit.asp?filename=tryjs_alert

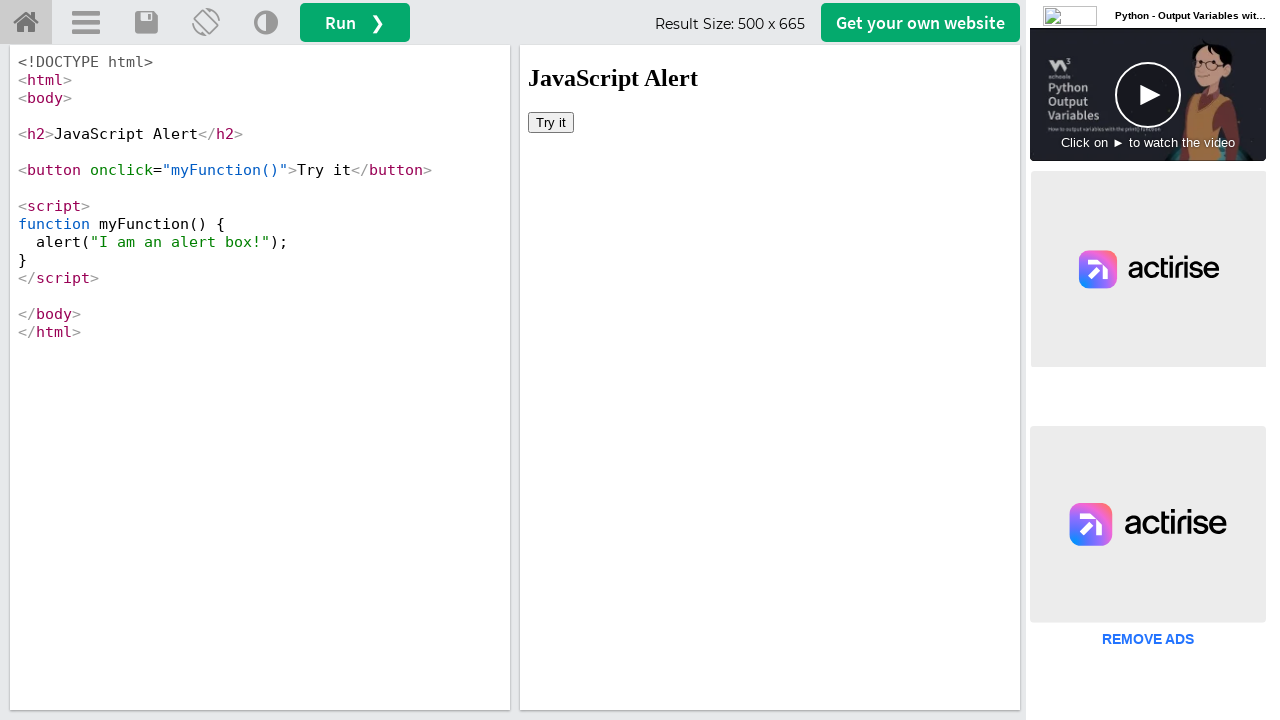

Located iframe with ID 'iframeResult' containing the try it editor
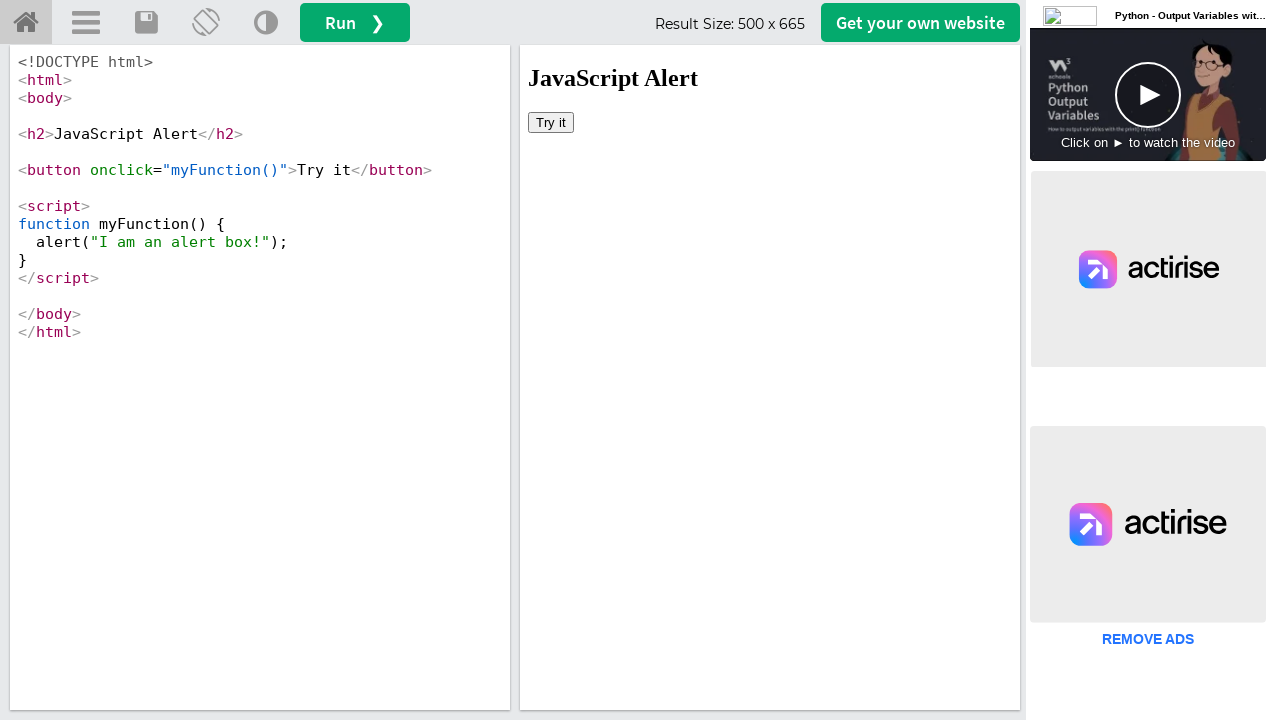

Clicked button inside iframe to trigger alert at (551, 122) on #iframeResult >> internal:control=enter-frame >> button
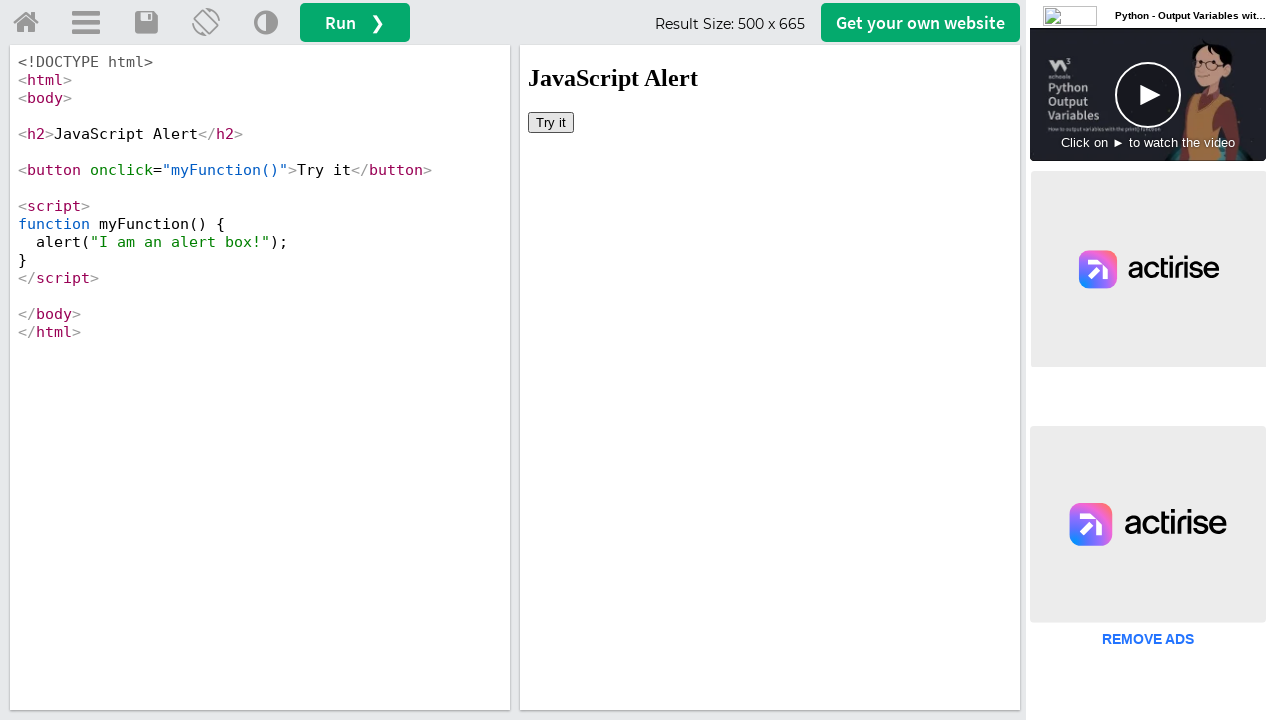

Set up dialog handler to accept alerts
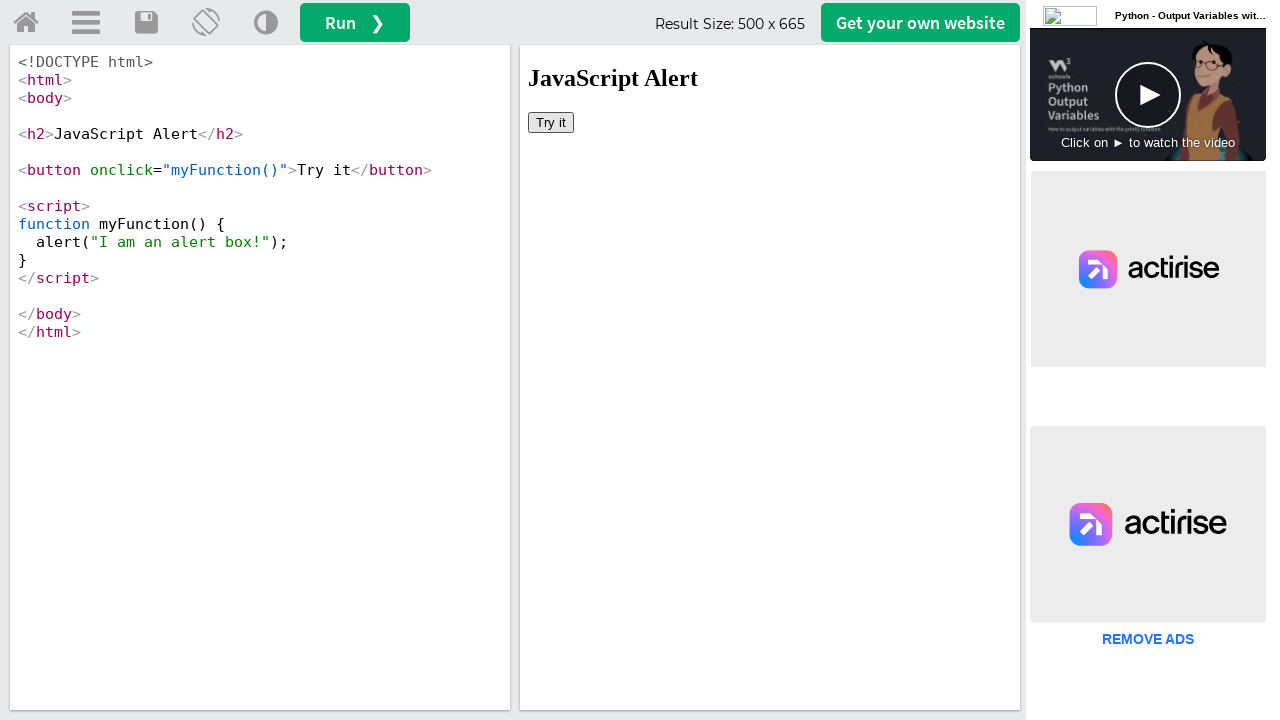

Clicked 'Get your own website' button in main frame at (920, 22) on #getwebsitebtn
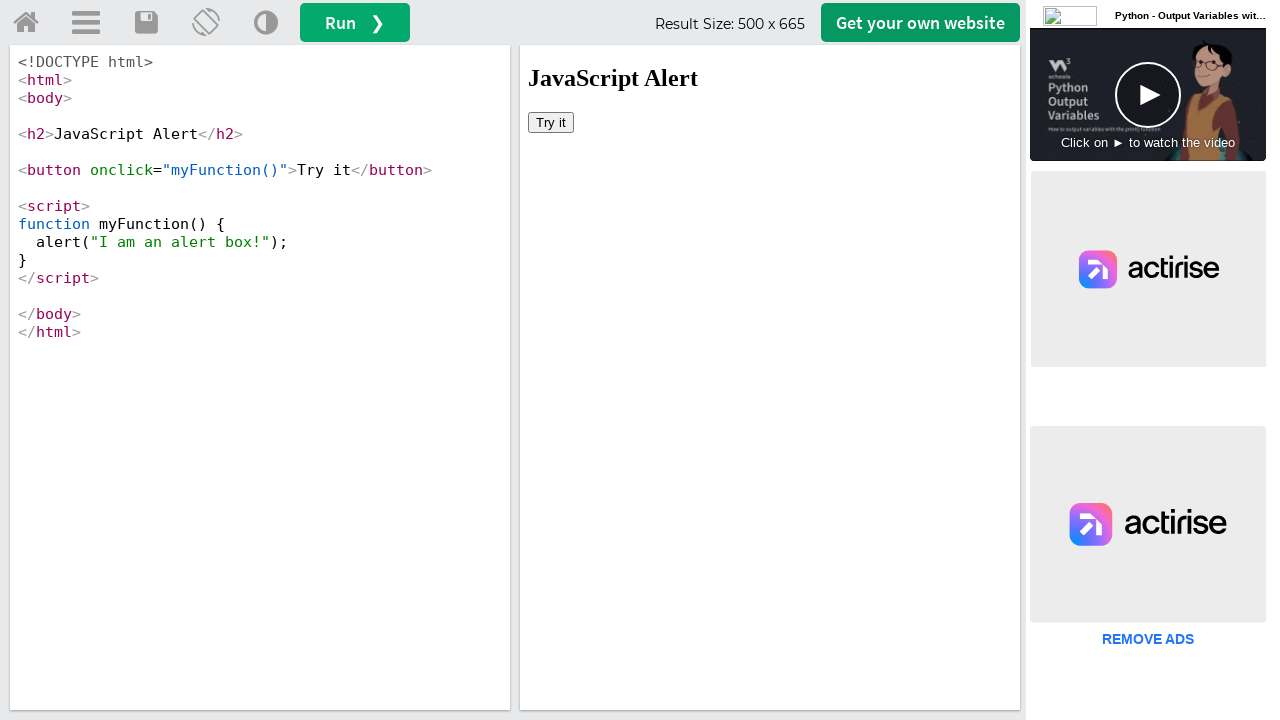

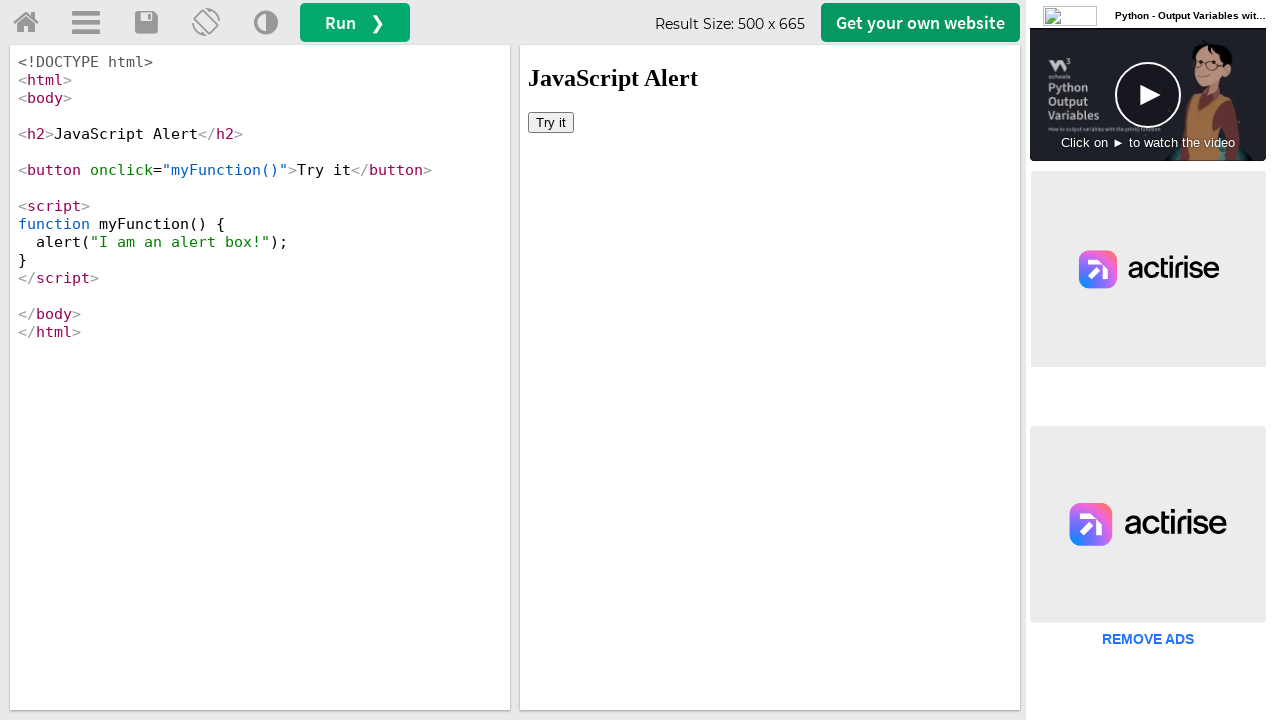